Tests navigation links by clicking through different sections: add book form, catalog to star a book, and viewing favorited books

Starting URL: https://tap-ht24-testverktyg.github.io/exam-template/

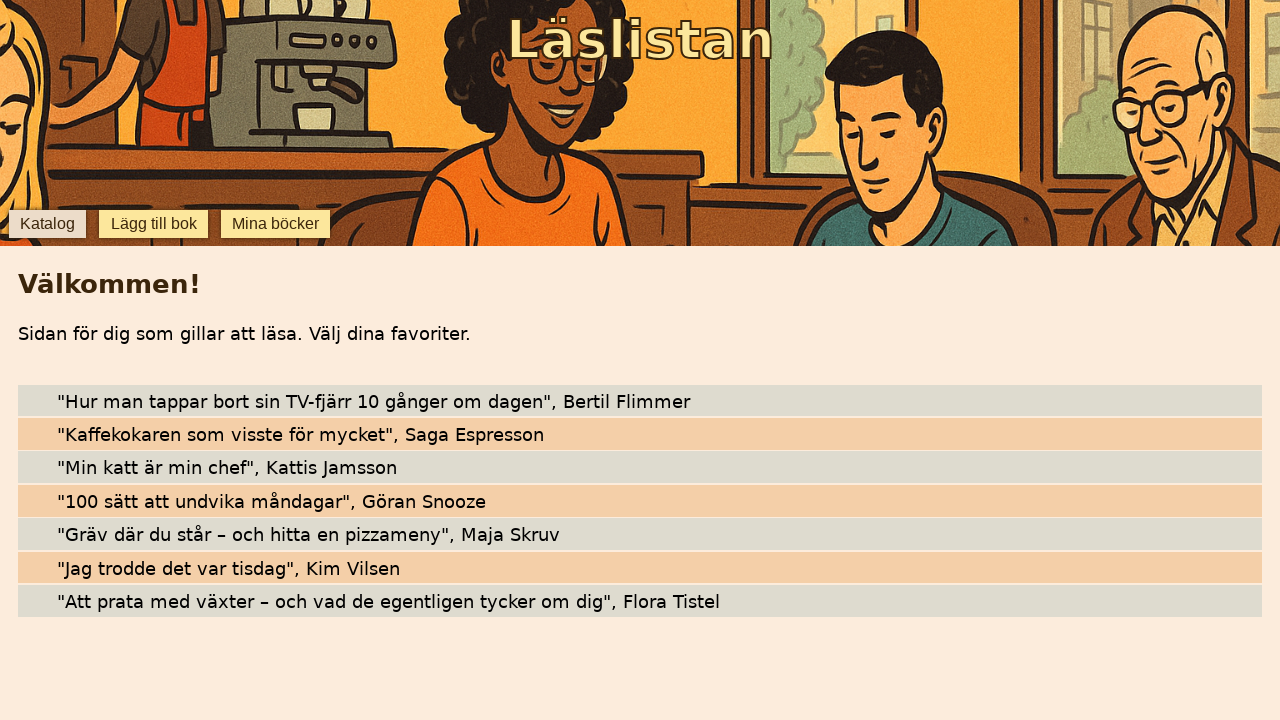

Clicked 'Lägg till bok' button to open add book form at (154, 224) on internal:role=button[name="Lägg till bok"i]
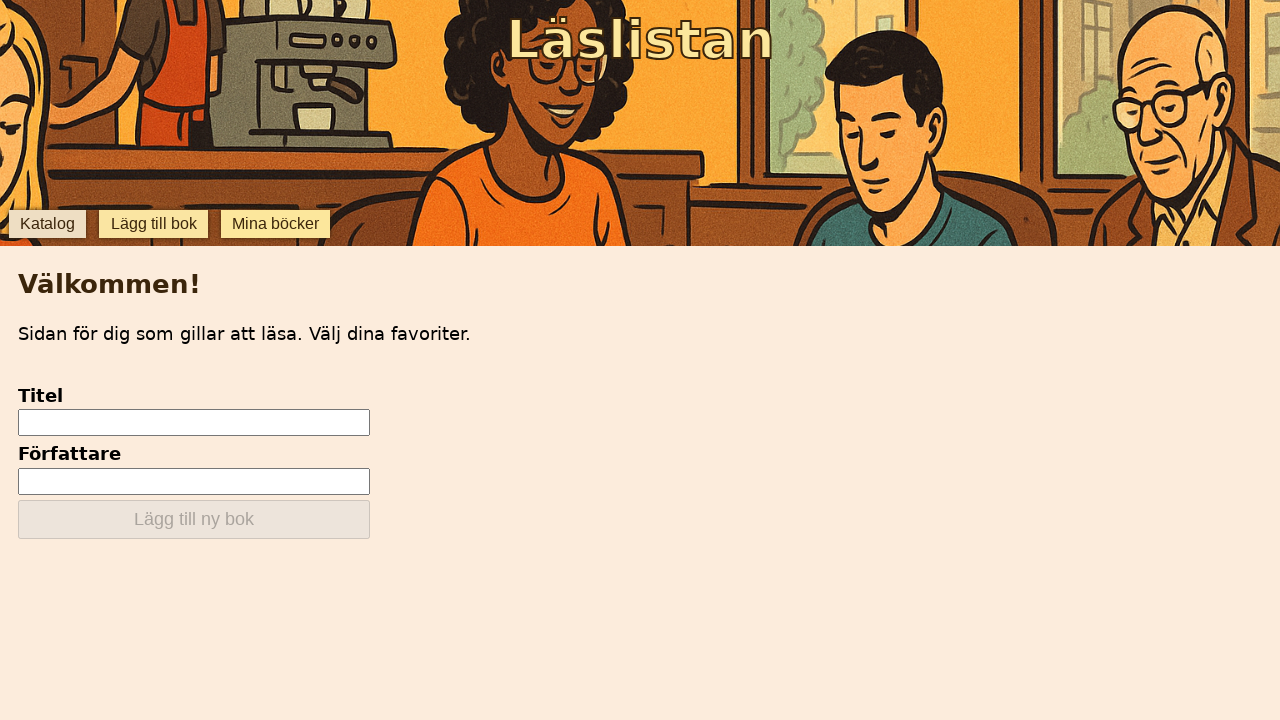

Add book input field became visible
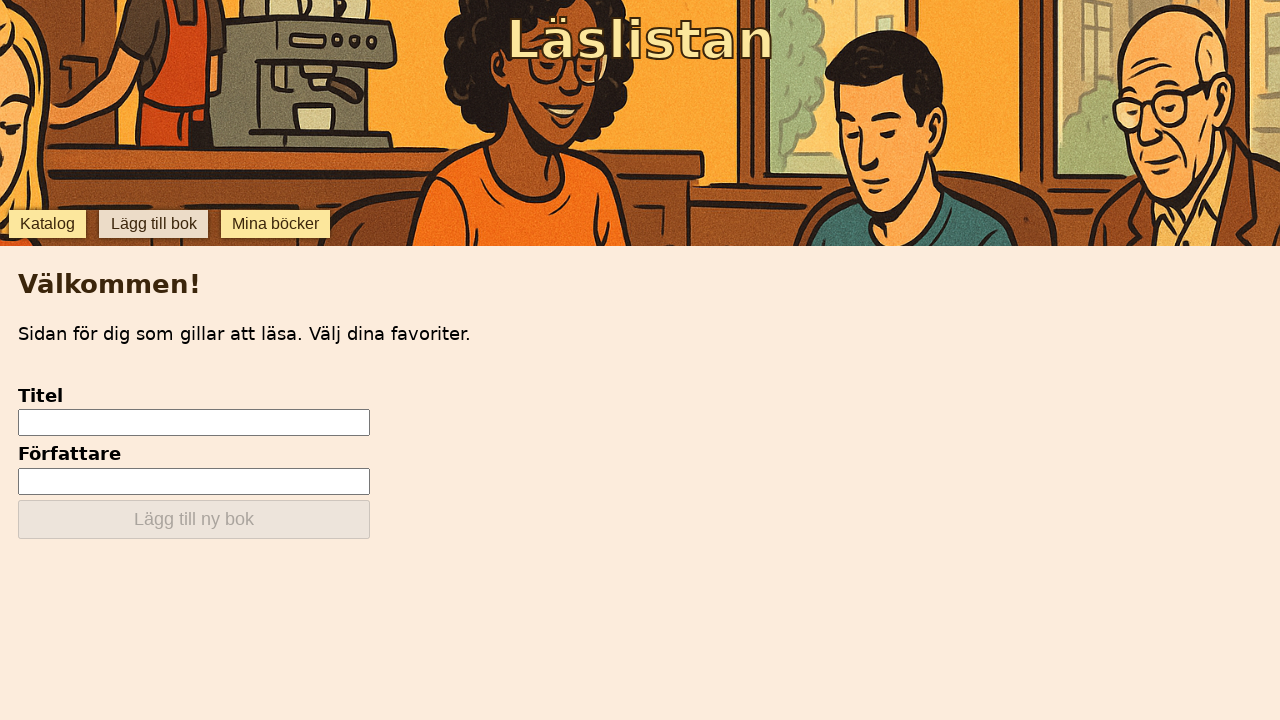

Clicked 'Katalog' button to navigate to book catalog at (47, 224) on internal:role=button[name="Katalog"i]
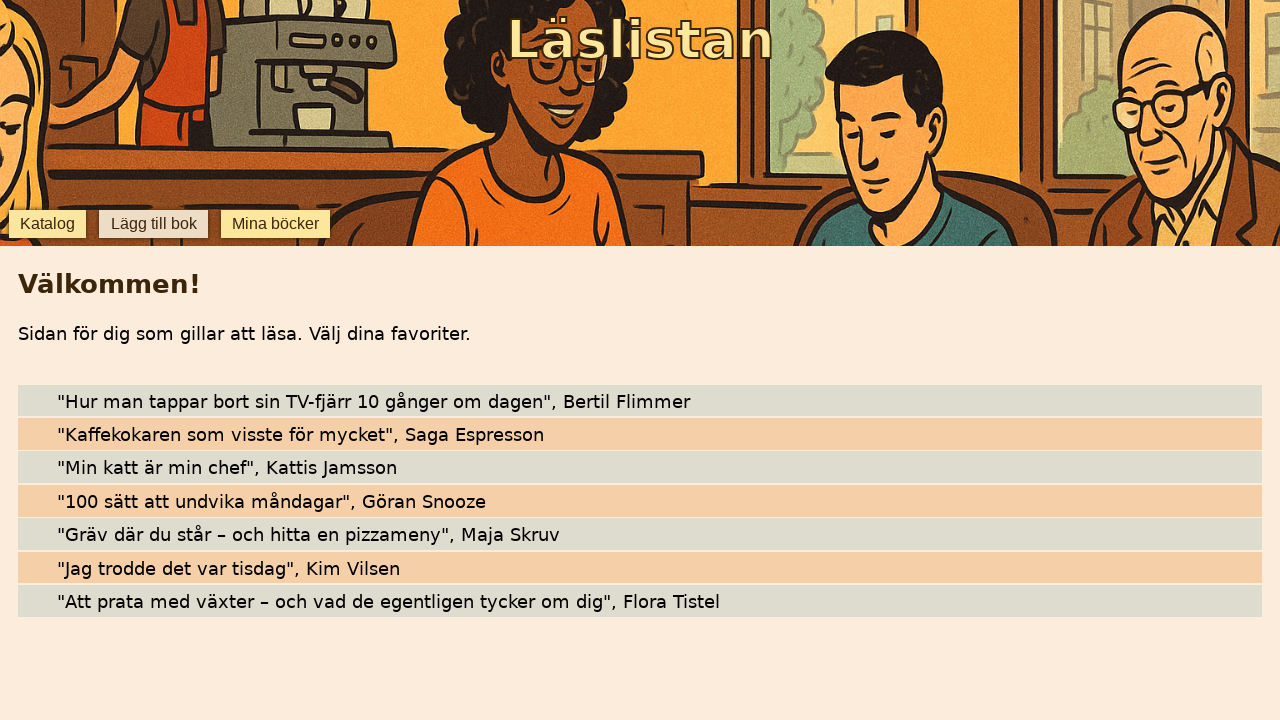

Starred book 'Hur man tappar bort sin TV-fjärr 10 gånger om dagen' in catalog at (40, 400) on internal:testid=[data-testid="star-Hur man tappar bort sin TV-fjärr 10 gånger om
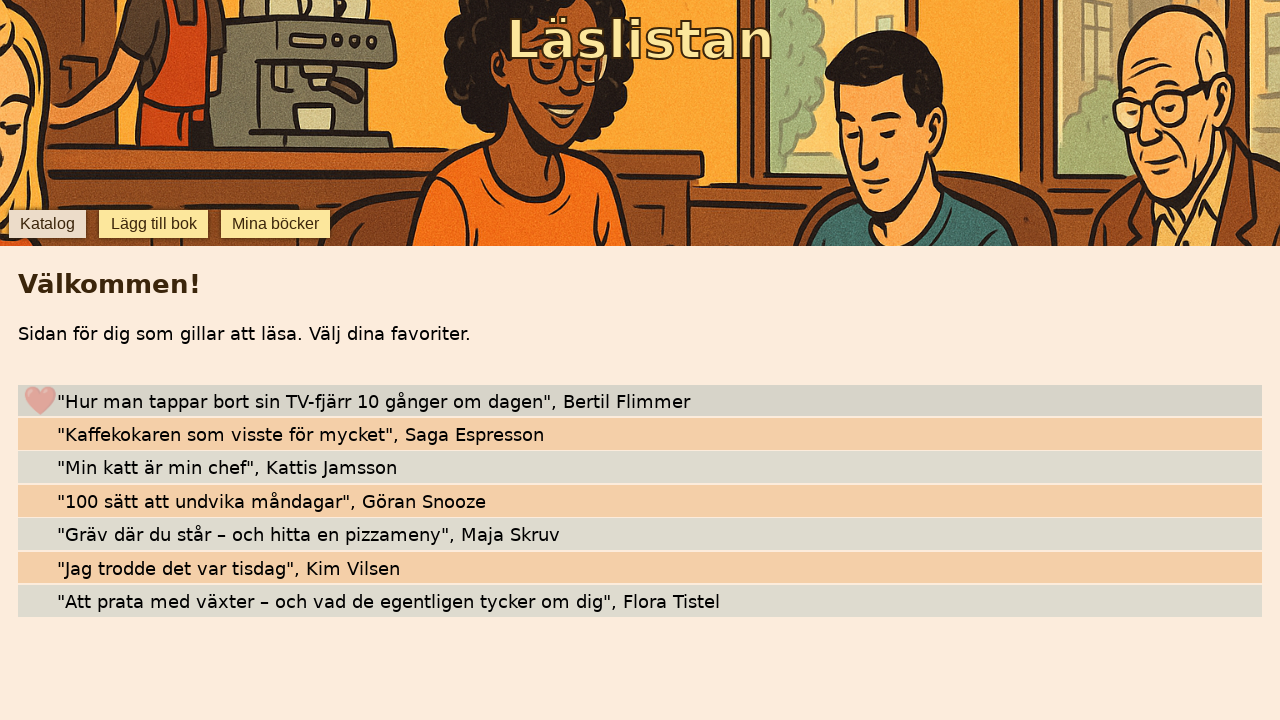

Clicked 'Mina böcker' button to view favorited books at (276, 224) on internal:role=button[name="Mina böcker"i]
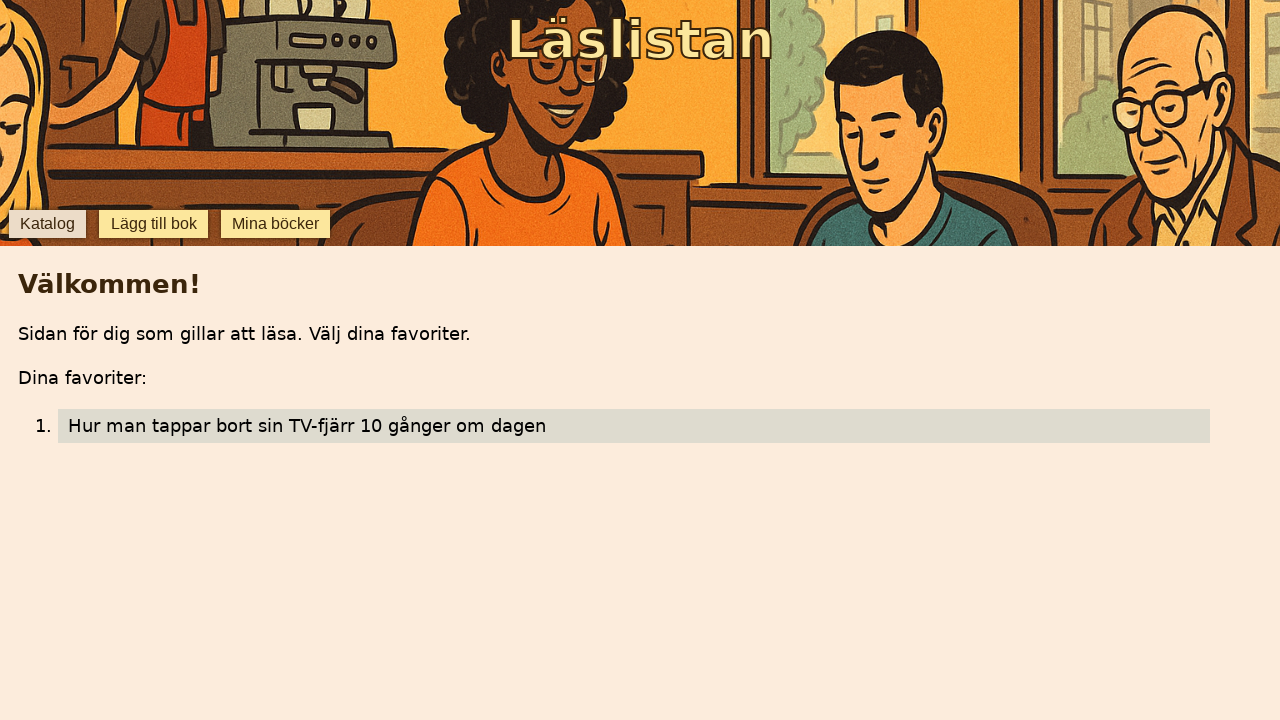

Verified starred book appears in 'Mina böcker' section
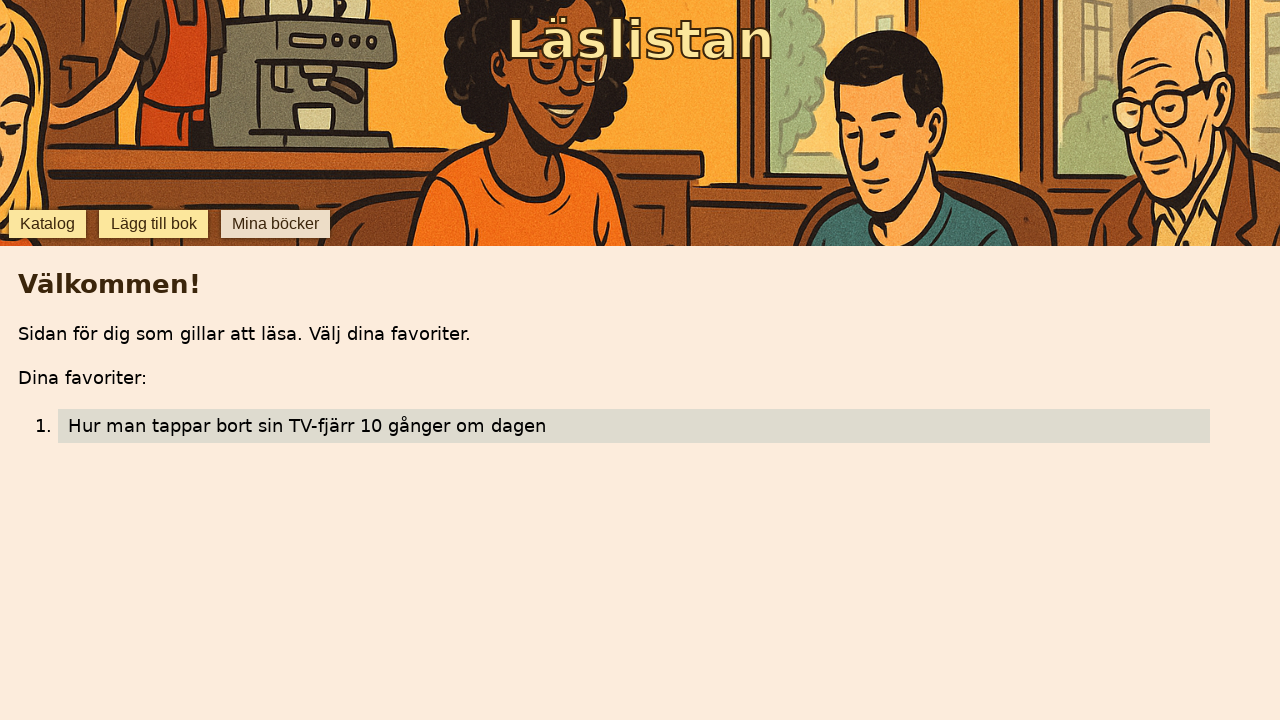

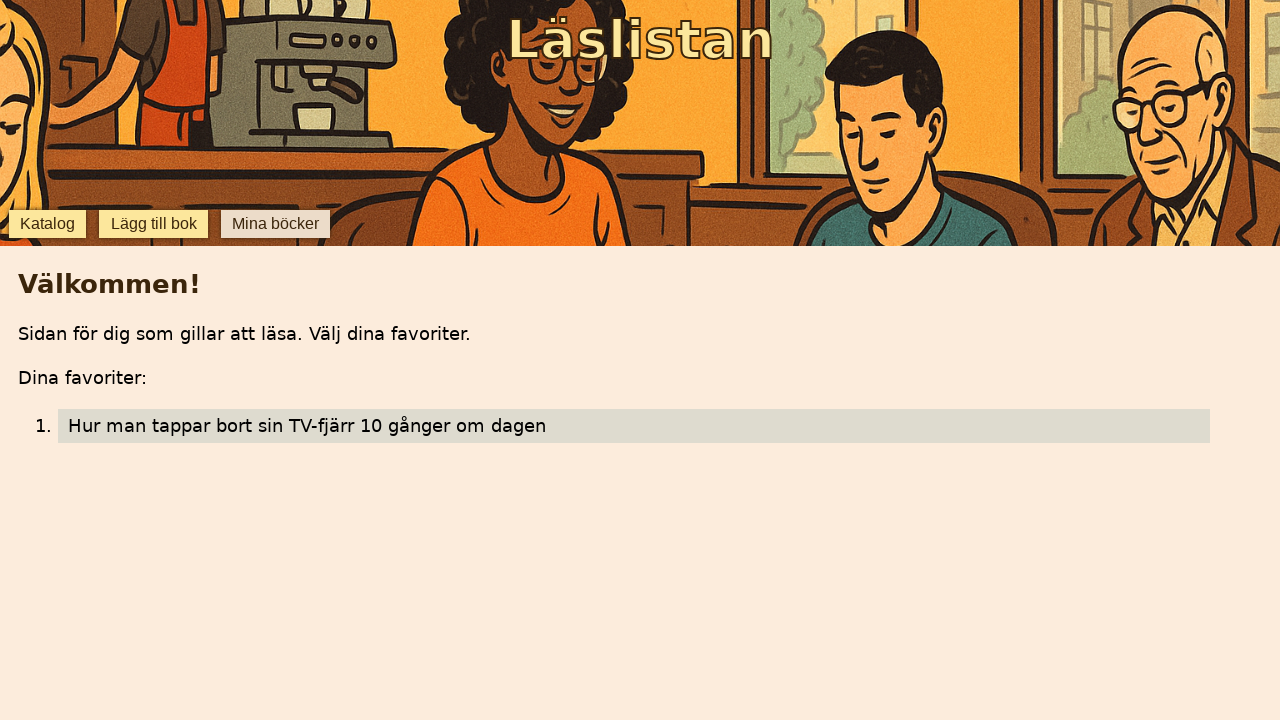